Tests hover functionality by navigating to W3Schools website and hovering over the tutorials navigation button

Starting URL: https://www.w3schools.com/

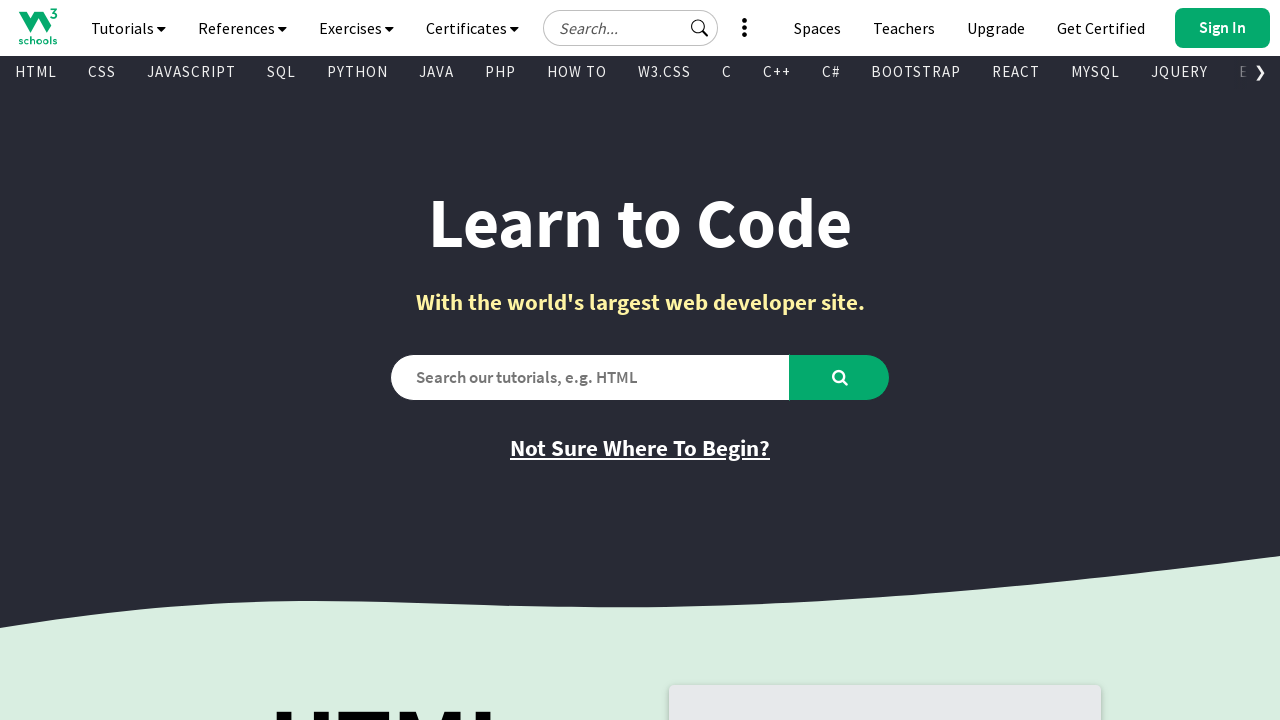

Navigated to W3Schools homepage
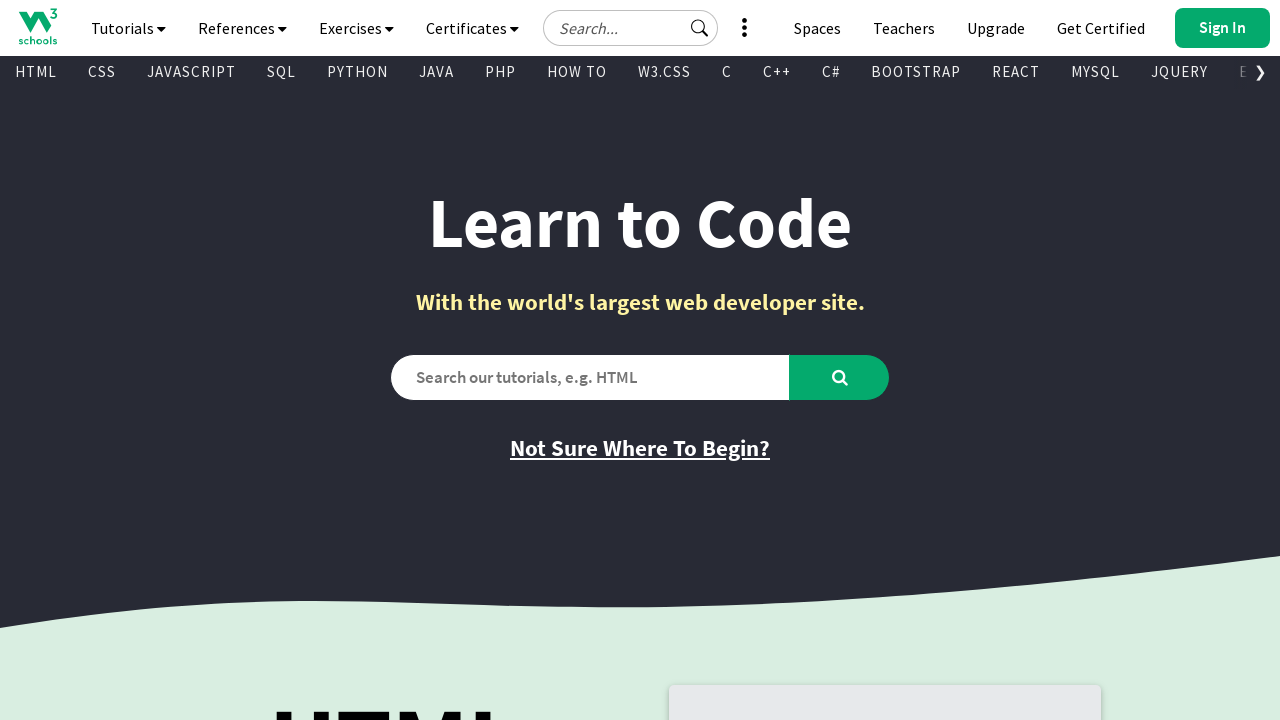

Hovered over the tutorials navigation button at (128, 28) on #navbtn_tutorials
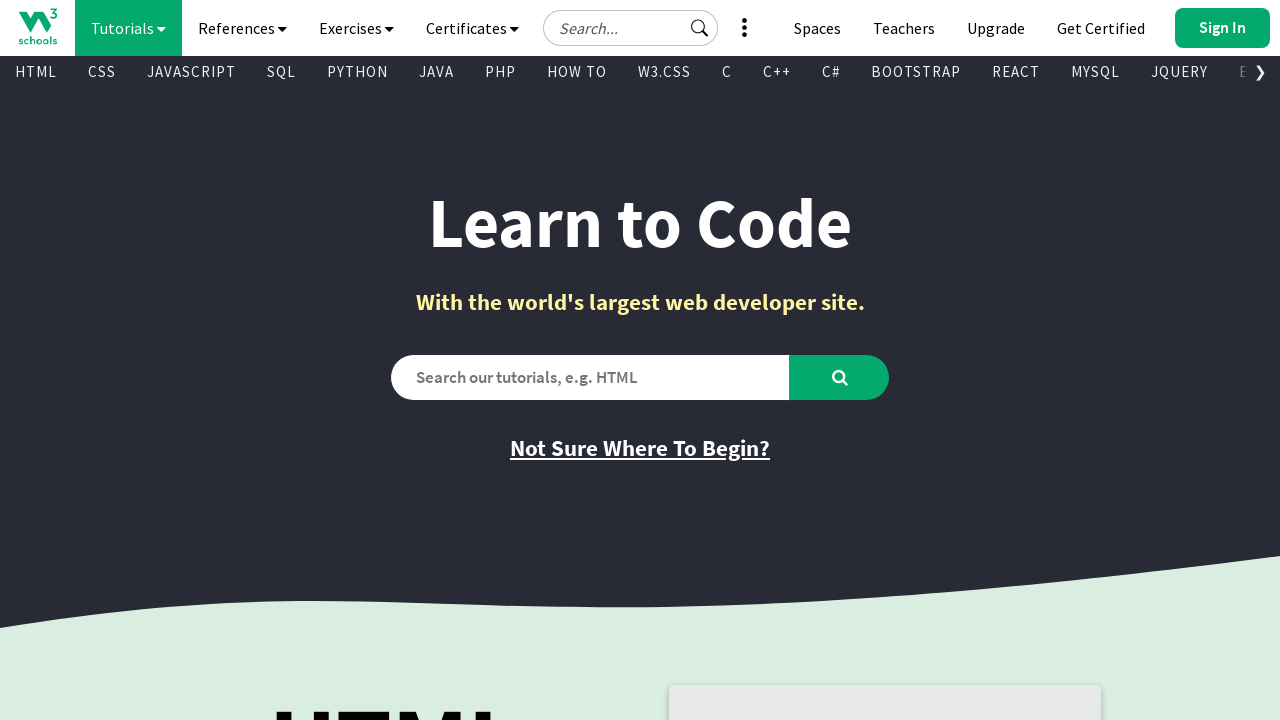

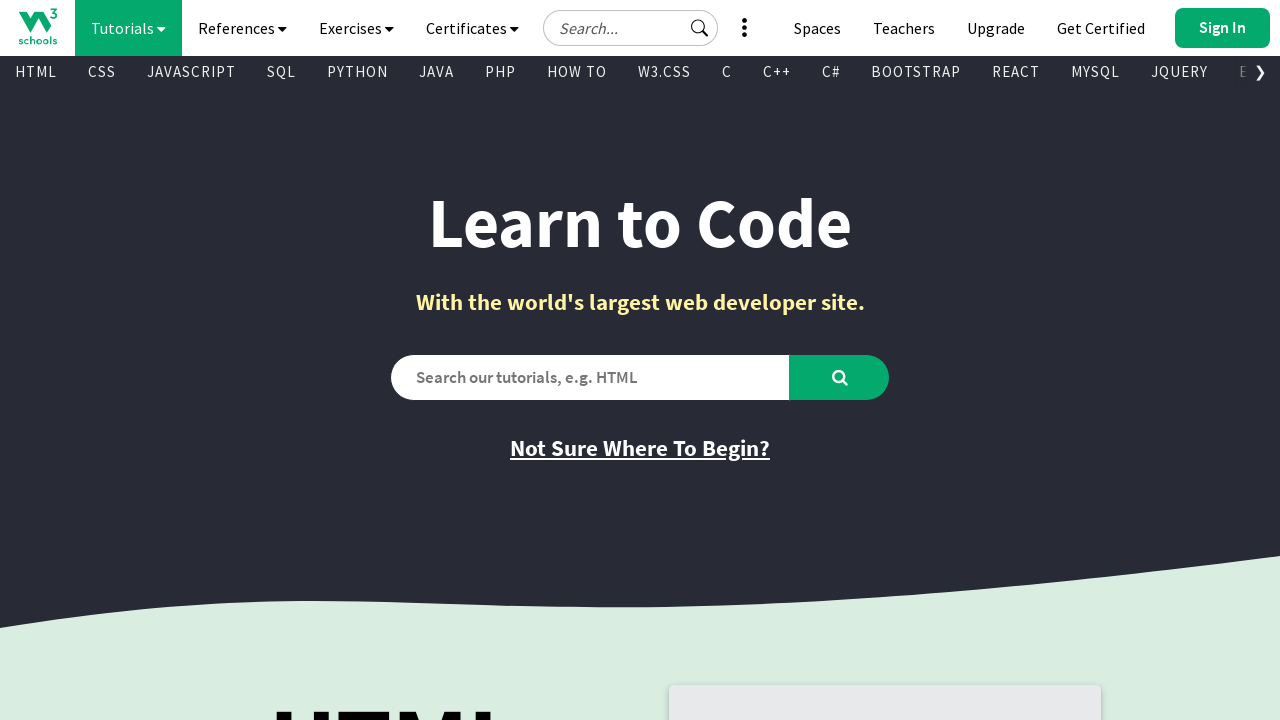